Tests dropdown selection functionality by selecting an option from a dropdown menu and verifying the selection was applied correctly.

Starting URL: https://the-internet.herokuapp.com/dropdown

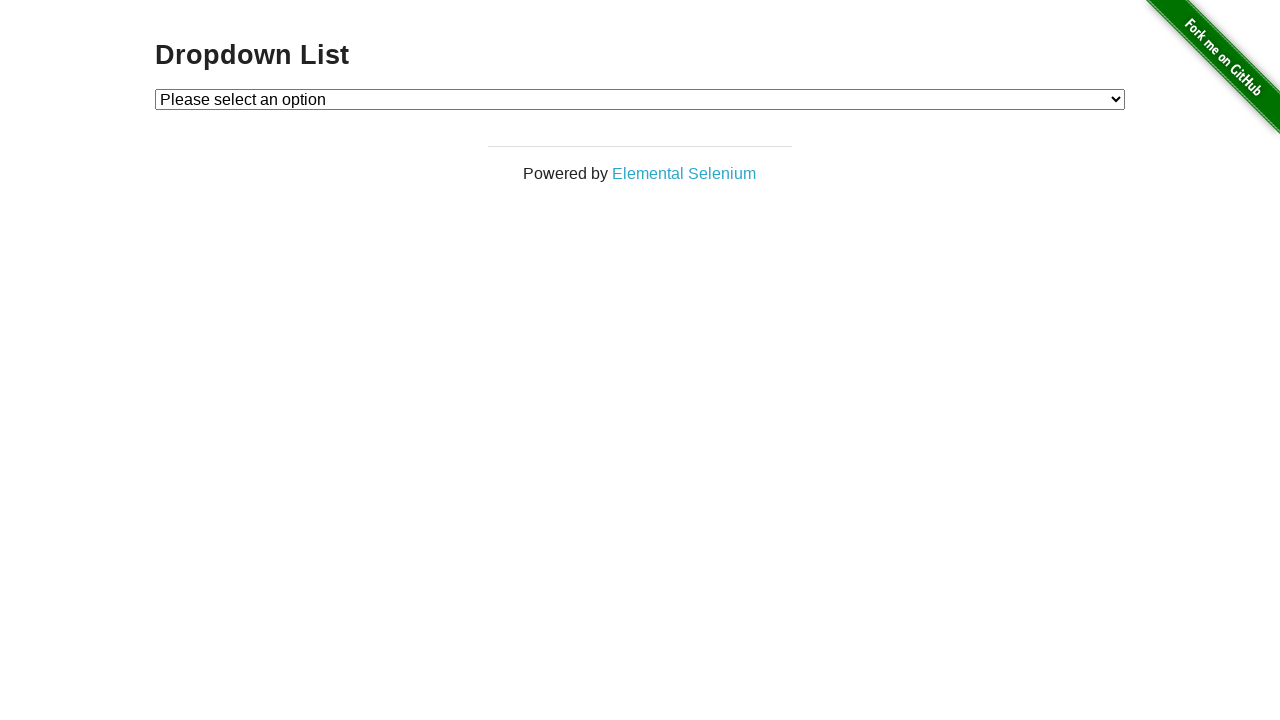

Navigated to dropdown selection page
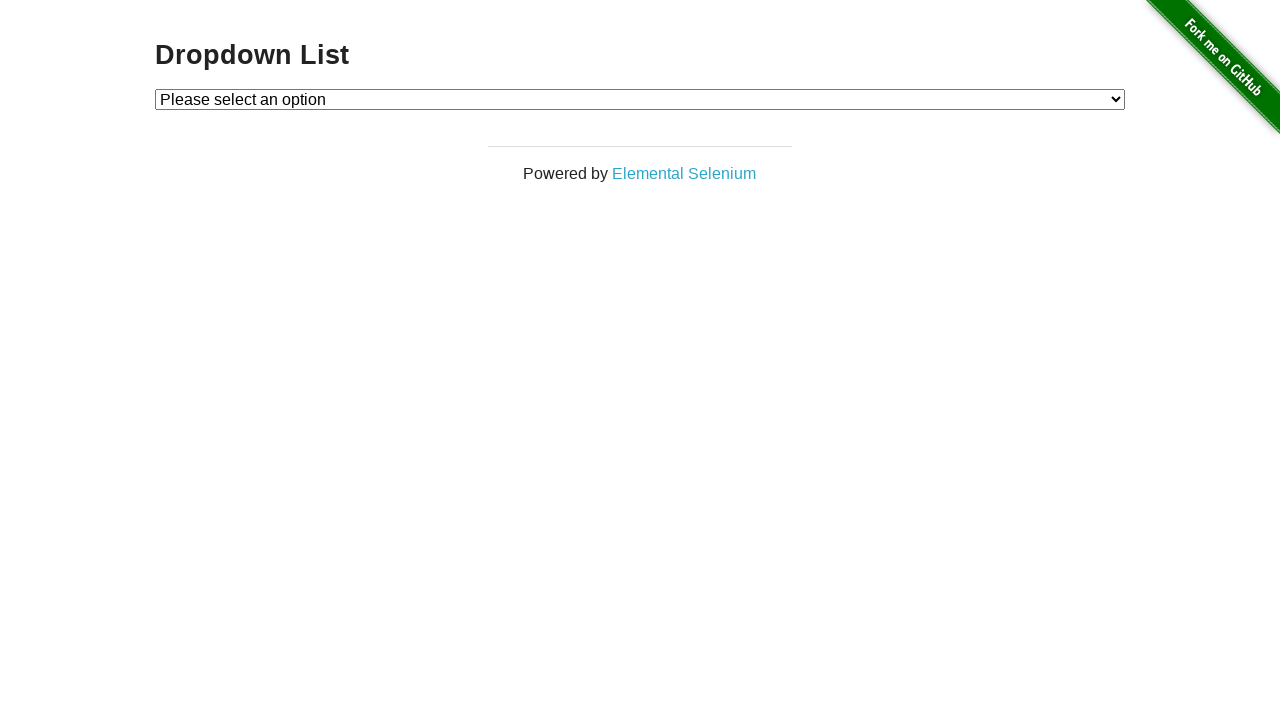

Selected 'Option 1' from dropdown menu on #dropdown
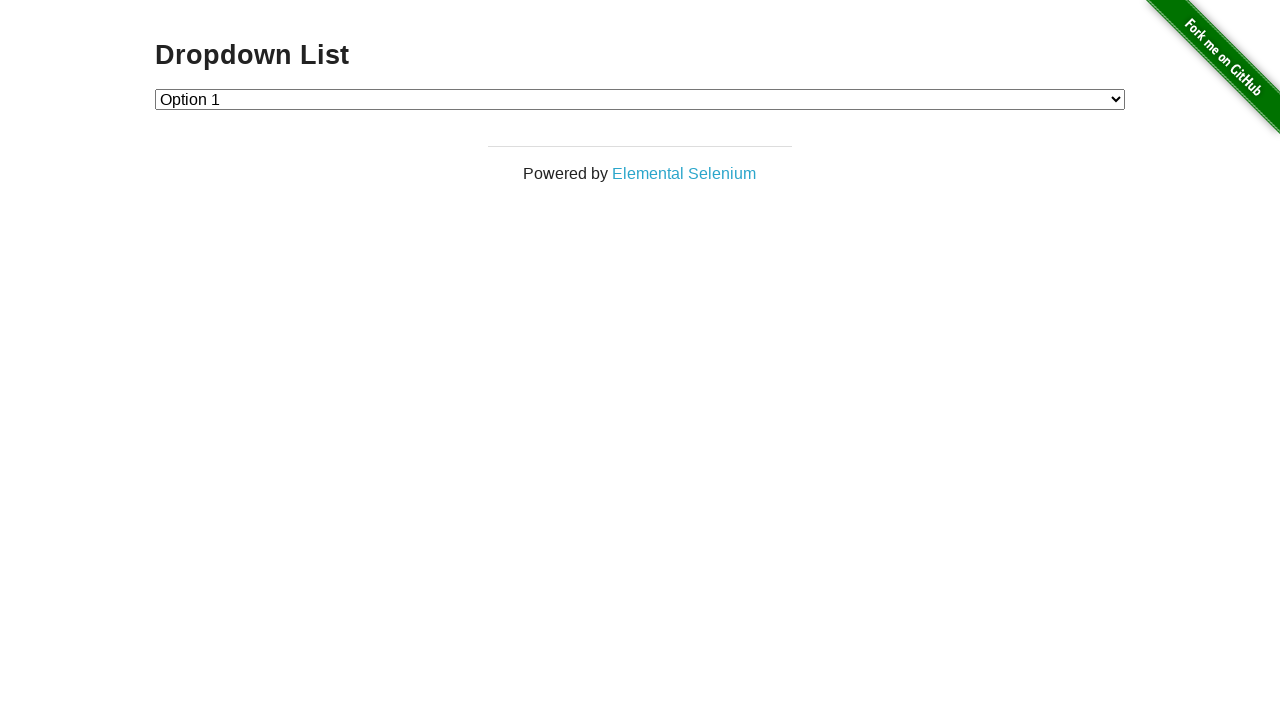

Retrieved selected dropdown value
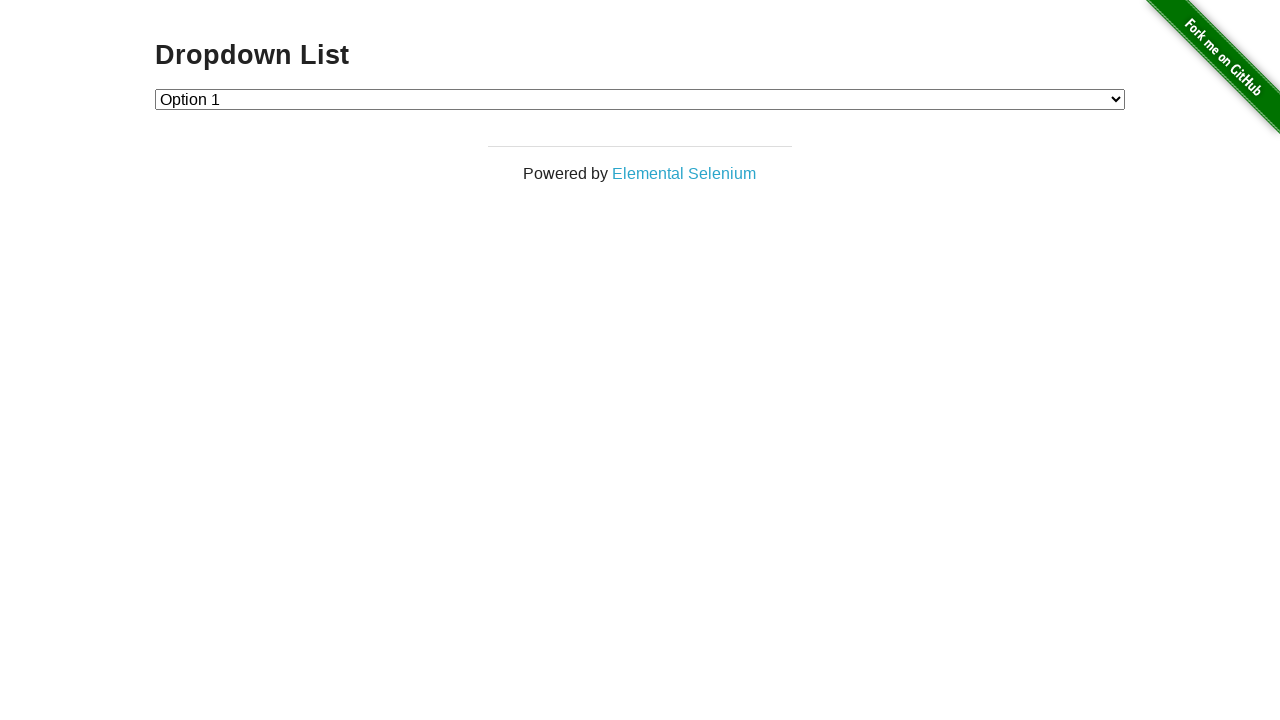

Verified that 'Option 1' is correctly selected
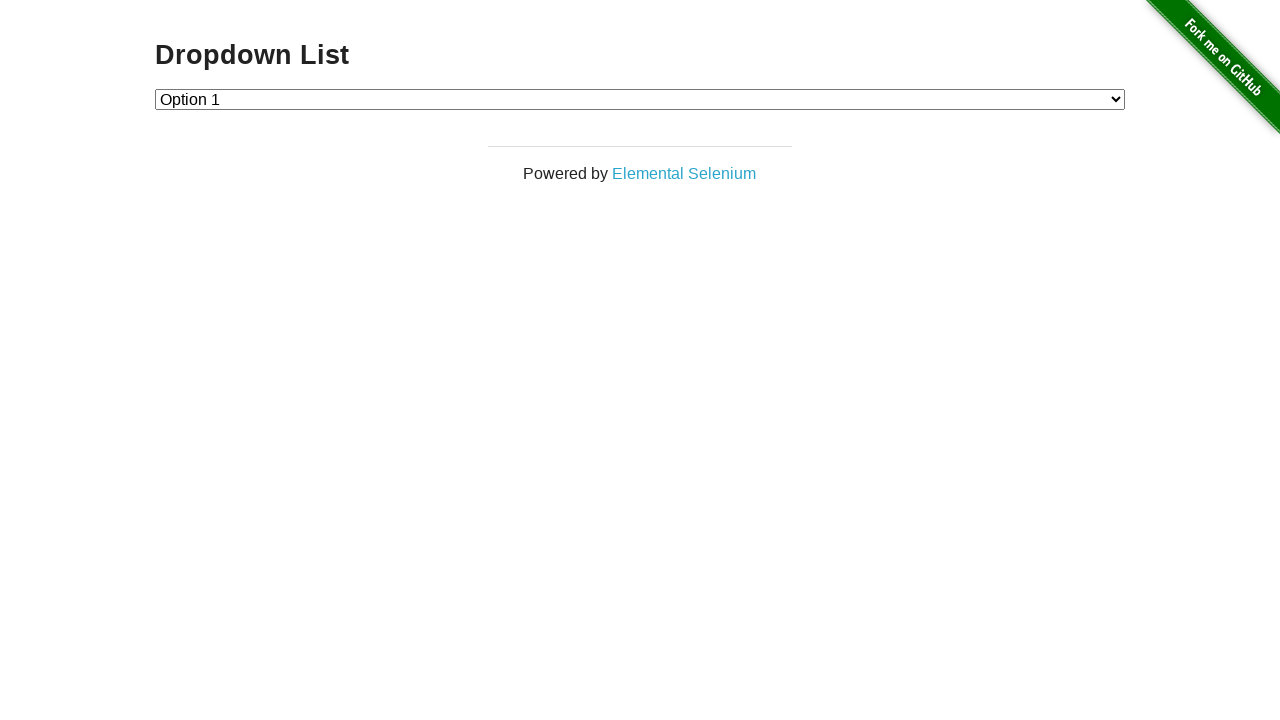

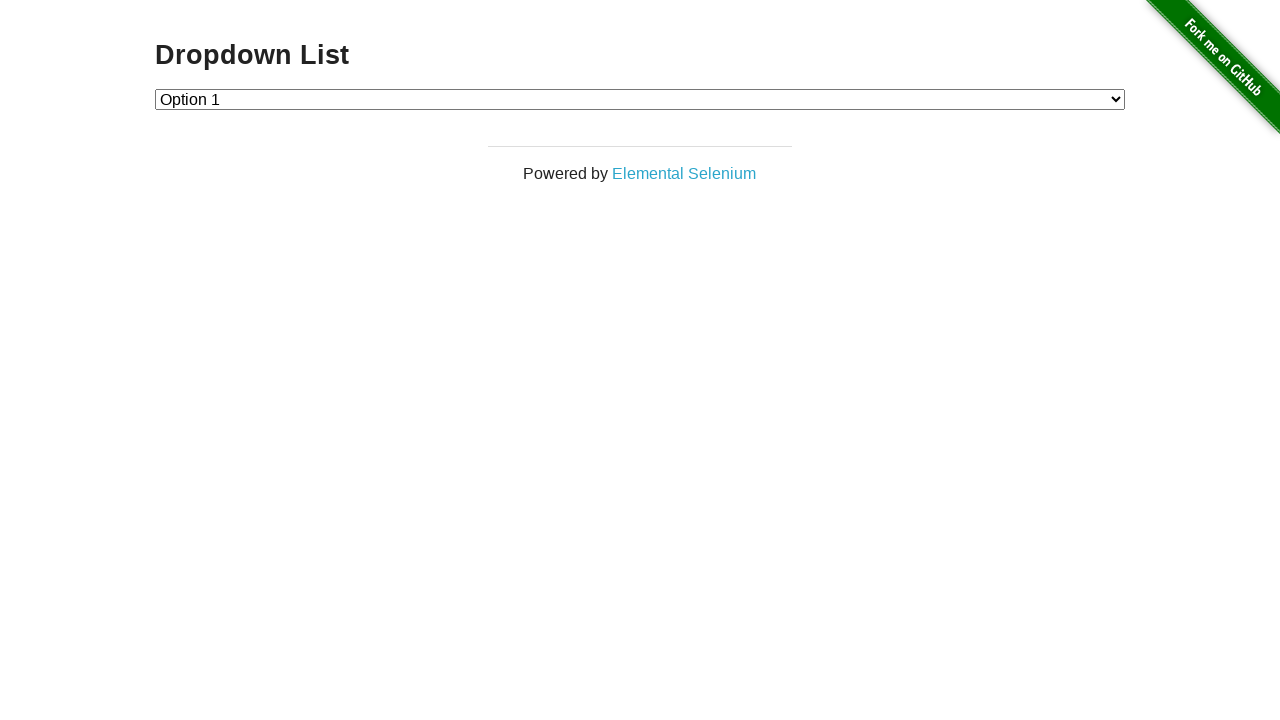